Tests product search functionality by searching for "Album" and verifying the product page loads with correct SKU

Starting URL: https://ovcharski.com/shop/

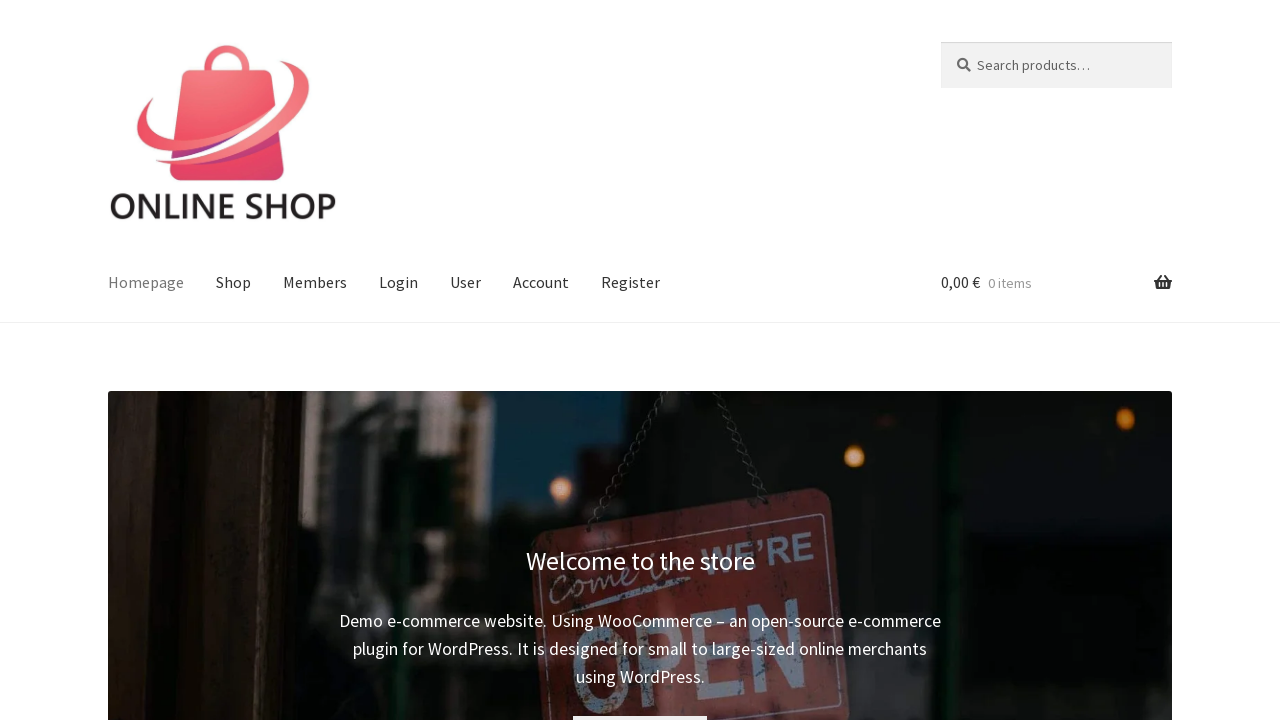

Filled search field with 'Album' on #woocommerce-product-search-field-0
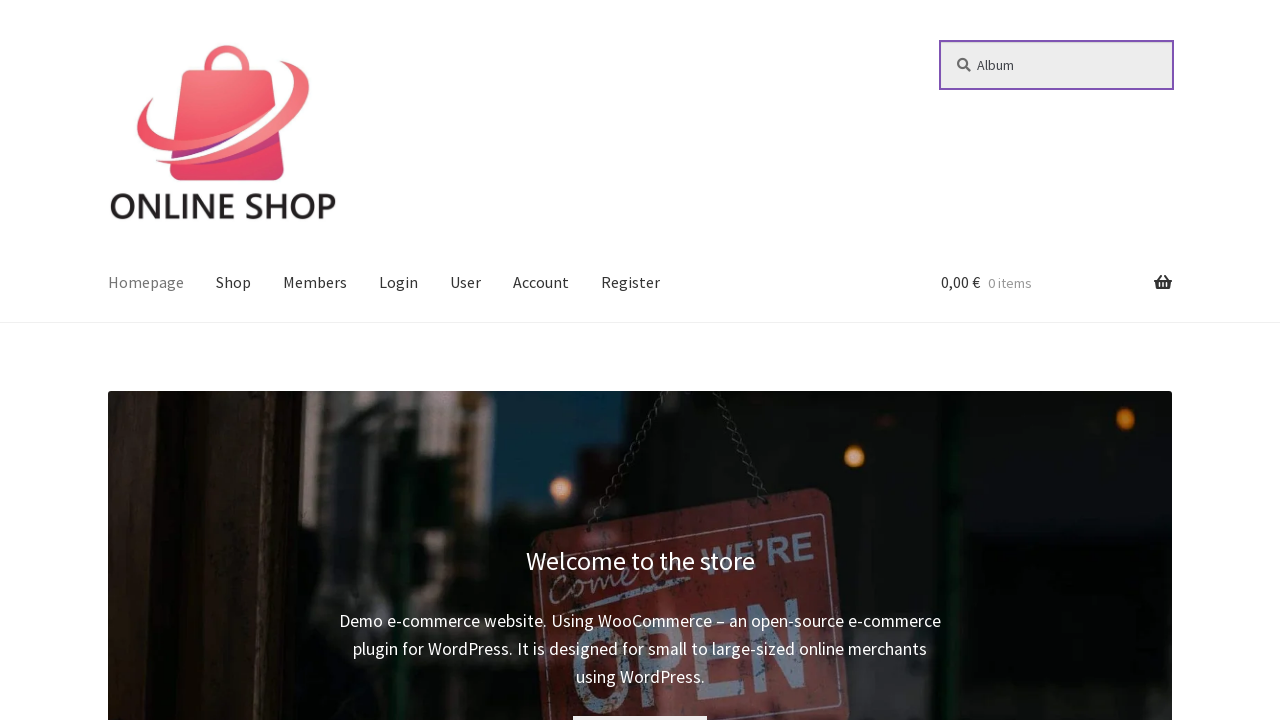

Pressed Enter to submit search for 'Album' on #woocommerce-product-search-field-0
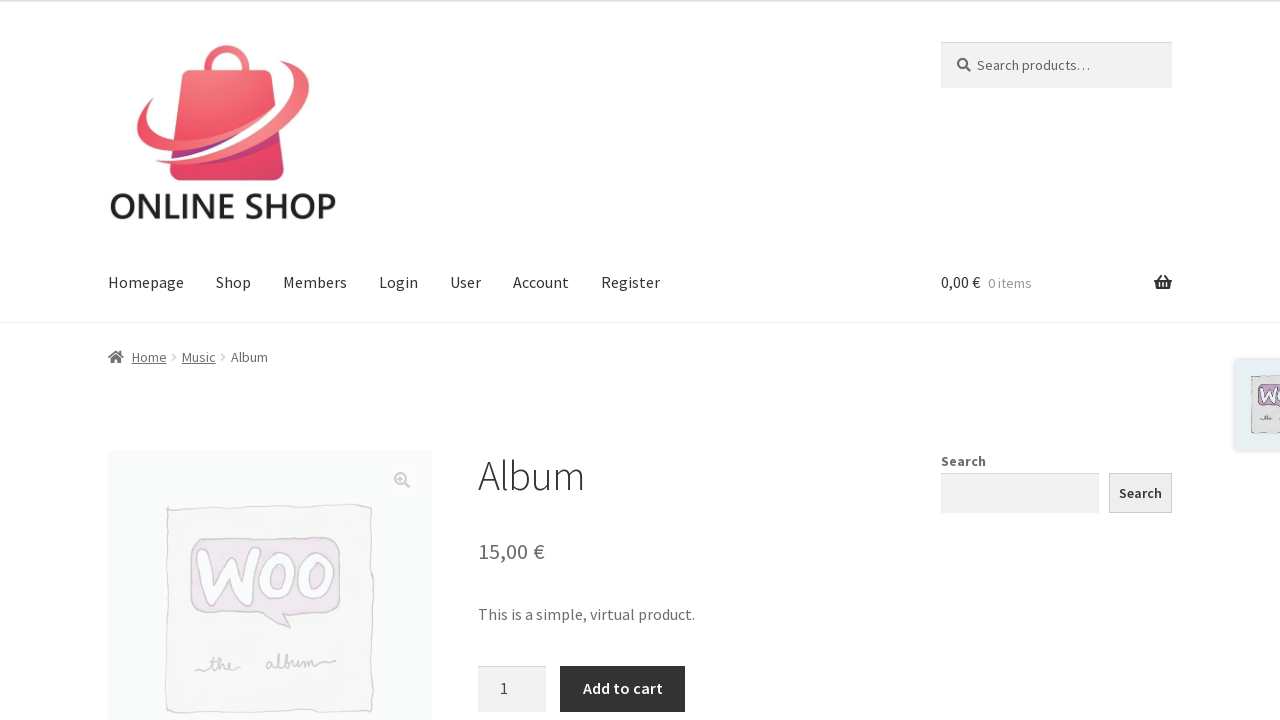

Product page loaded and SKU 'woo-album' verified
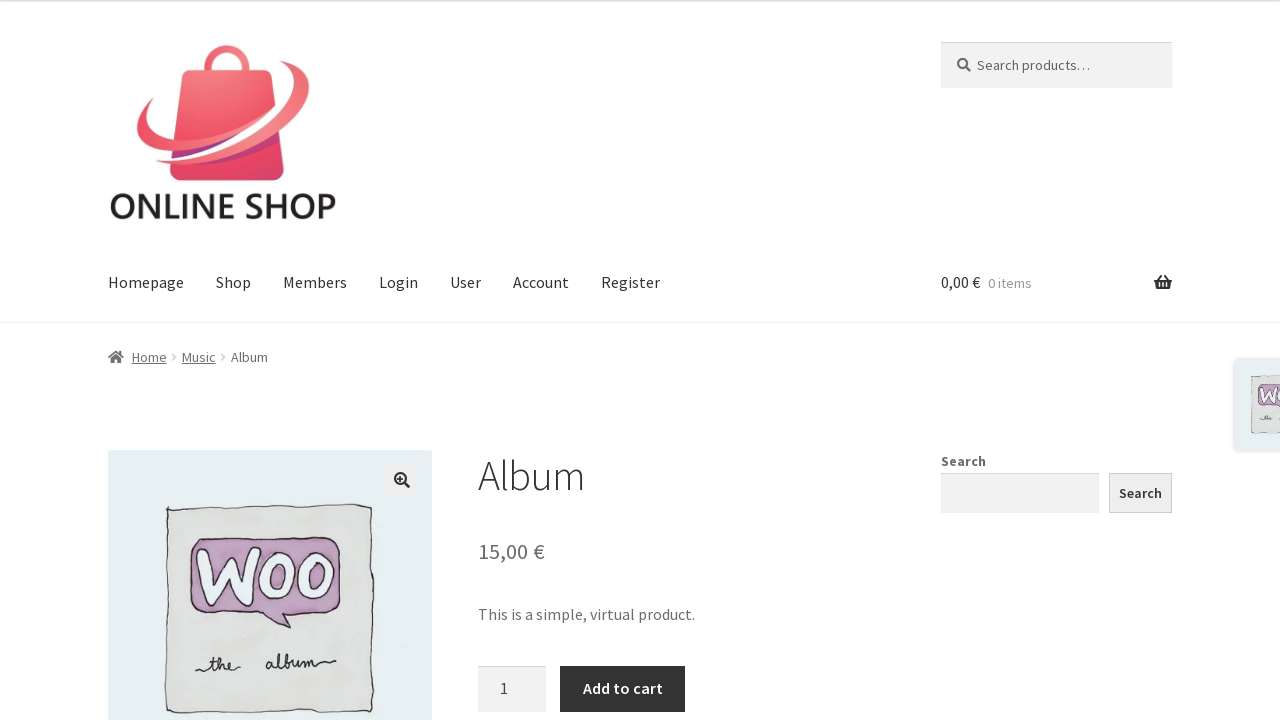

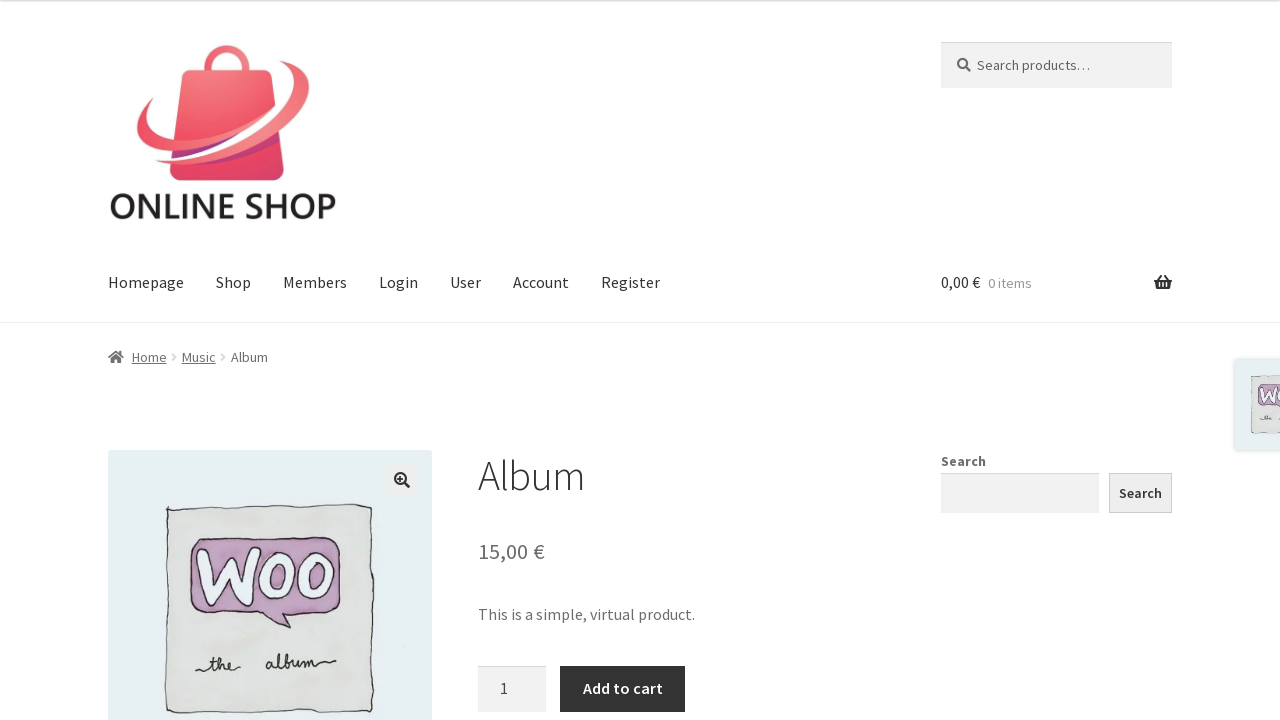